Tests jQuery UI drag and drop functionality by dragging an element and dropping it onto a target element within an iframe

Starting URL: http://www.jqueryui.com/droppable/

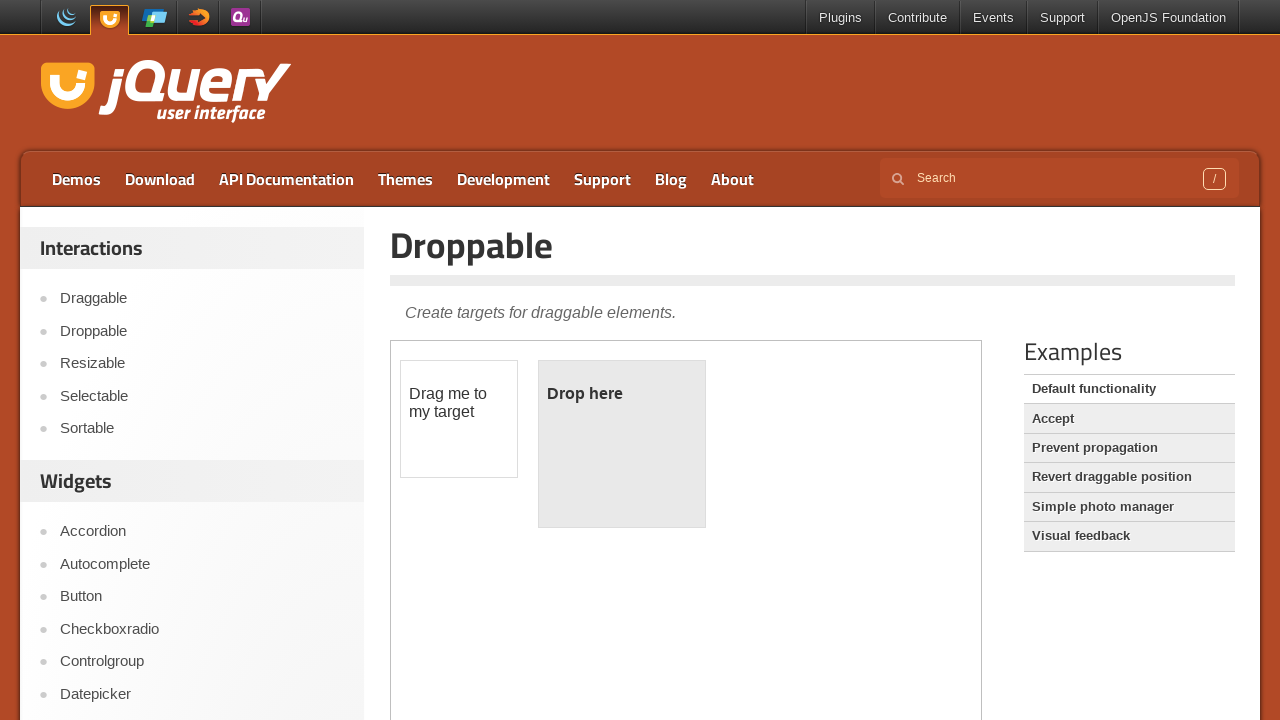

Located the iframe containing the drag and drop demo
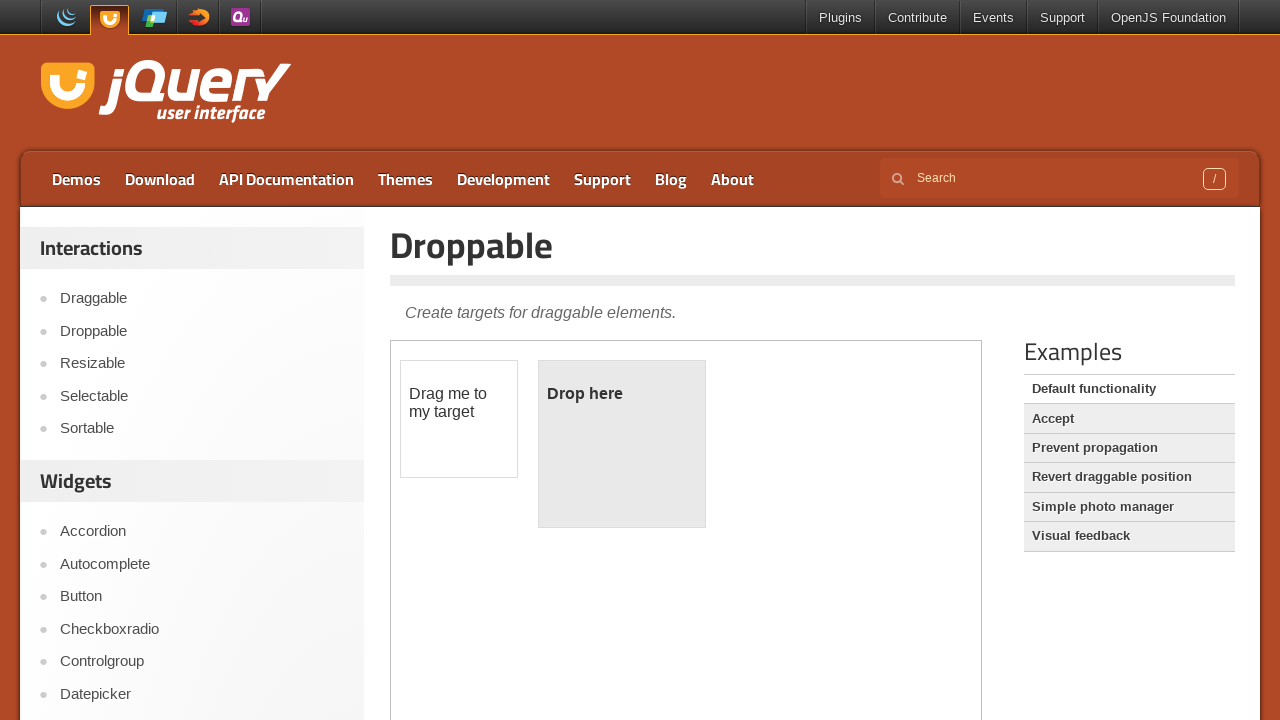

Located the draggable element with id 'draggable'
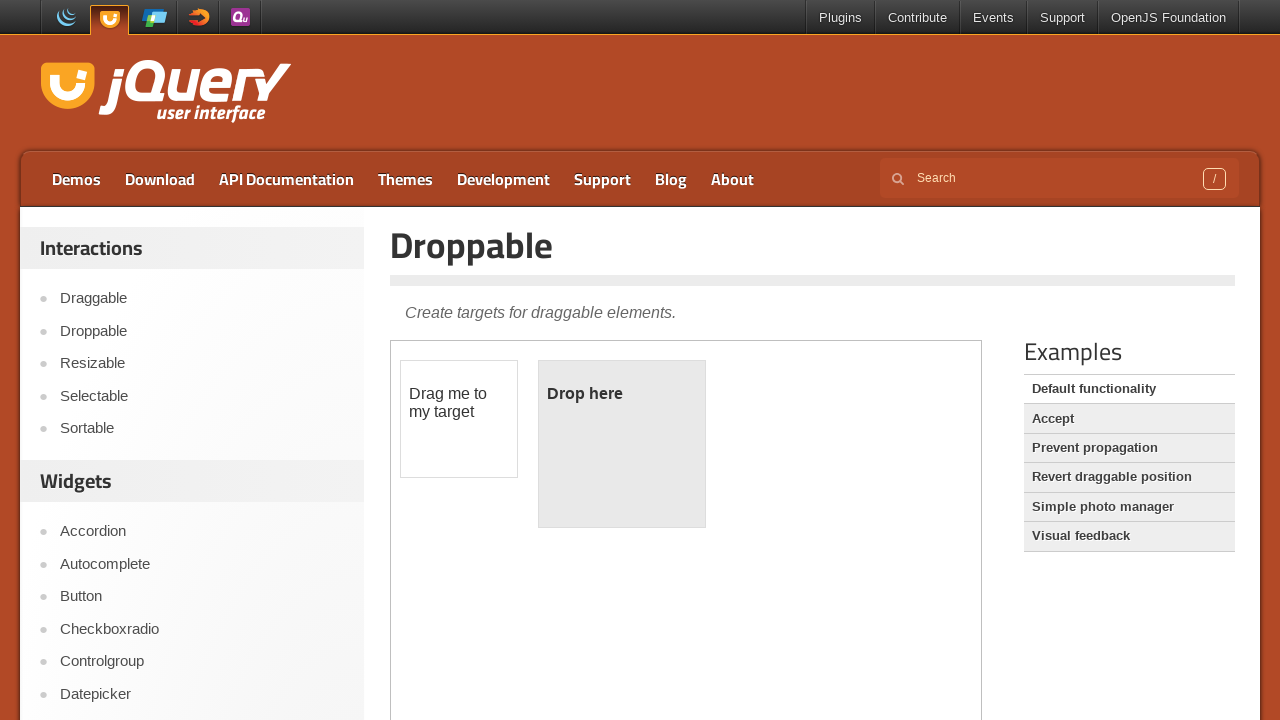

Located the droppable target element with id 'droppable'
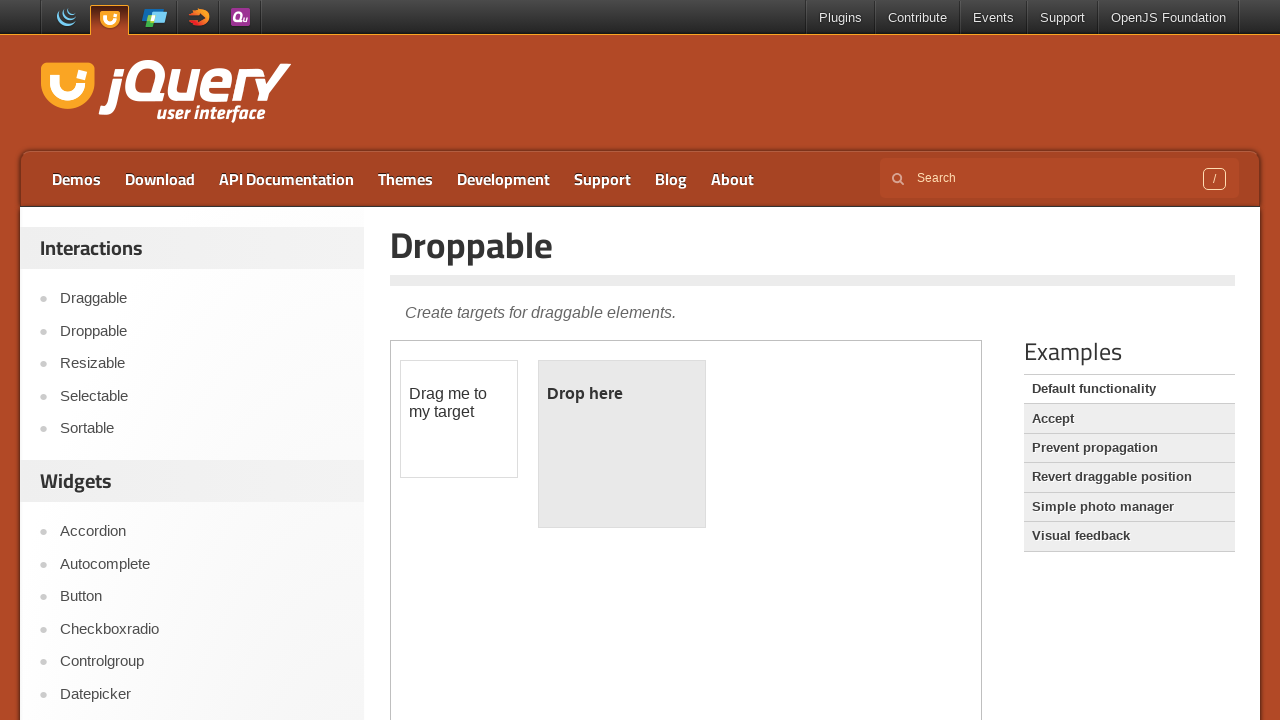

Dragged the draggable element and dropped it onto the droppable target element at (622, 444)
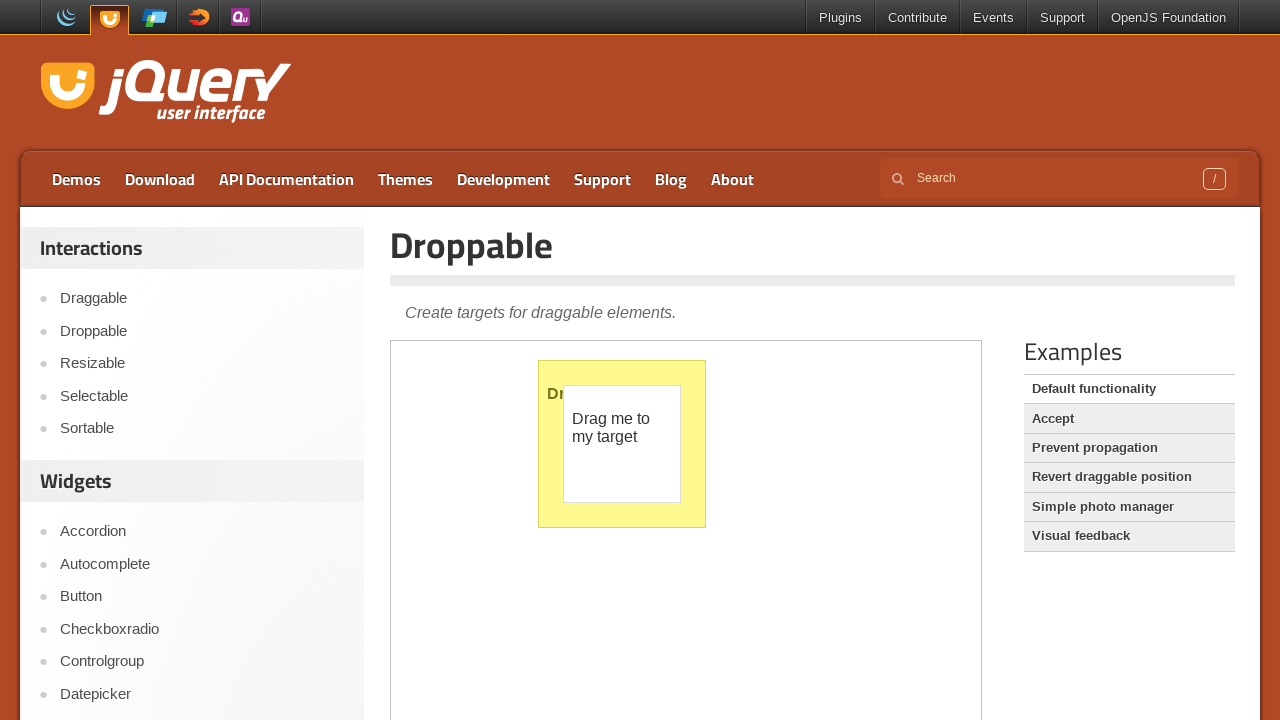

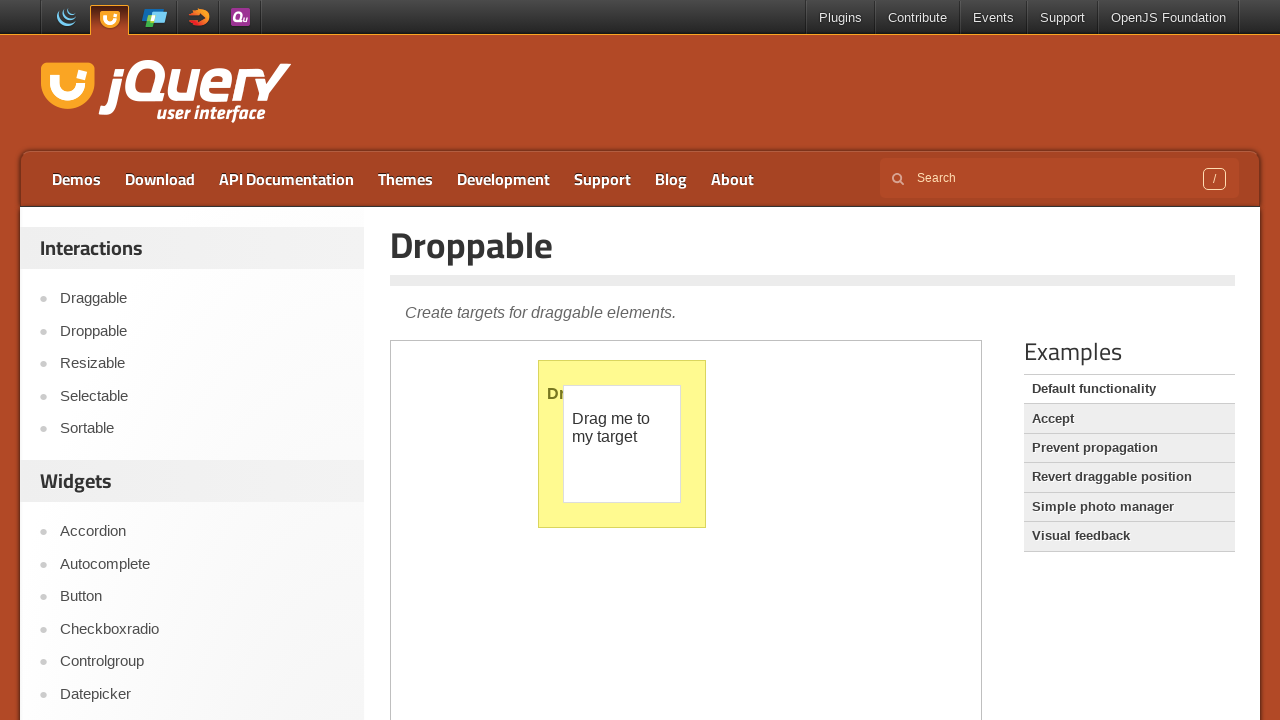